Tests toggle all functionality by adding two items and clicking the toggle-all button to mark all as completed

Starting URL: https://todomvc.com/examples/react/dist/

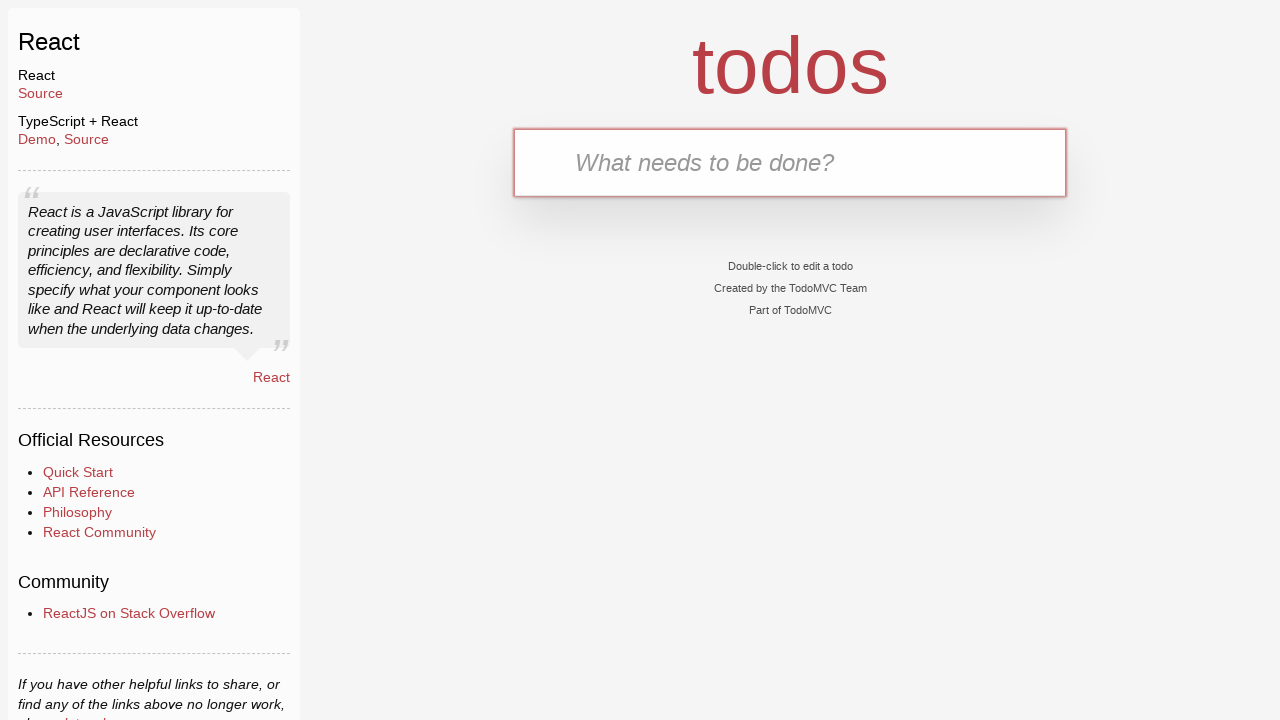

Filled new todo input with 'item1' on internal:label="New Todo Input"i
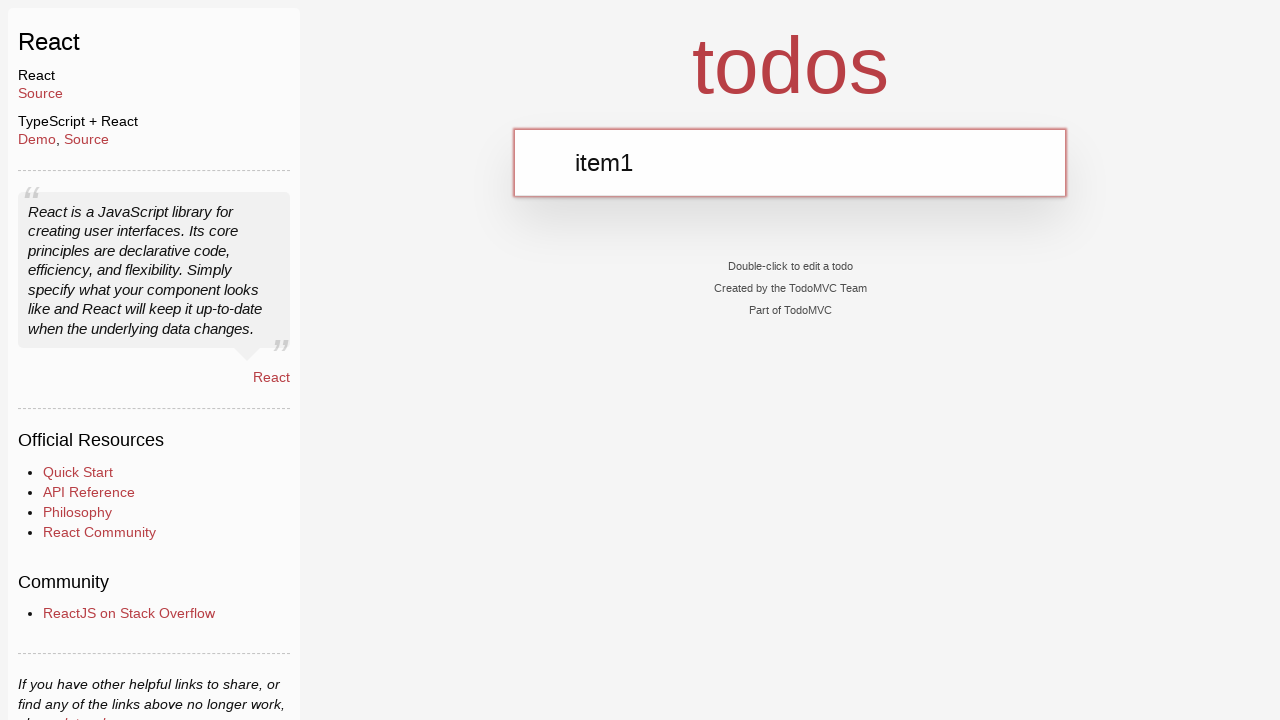

Pressed Enter to add first todo item on internal:label="New Todo Input"i
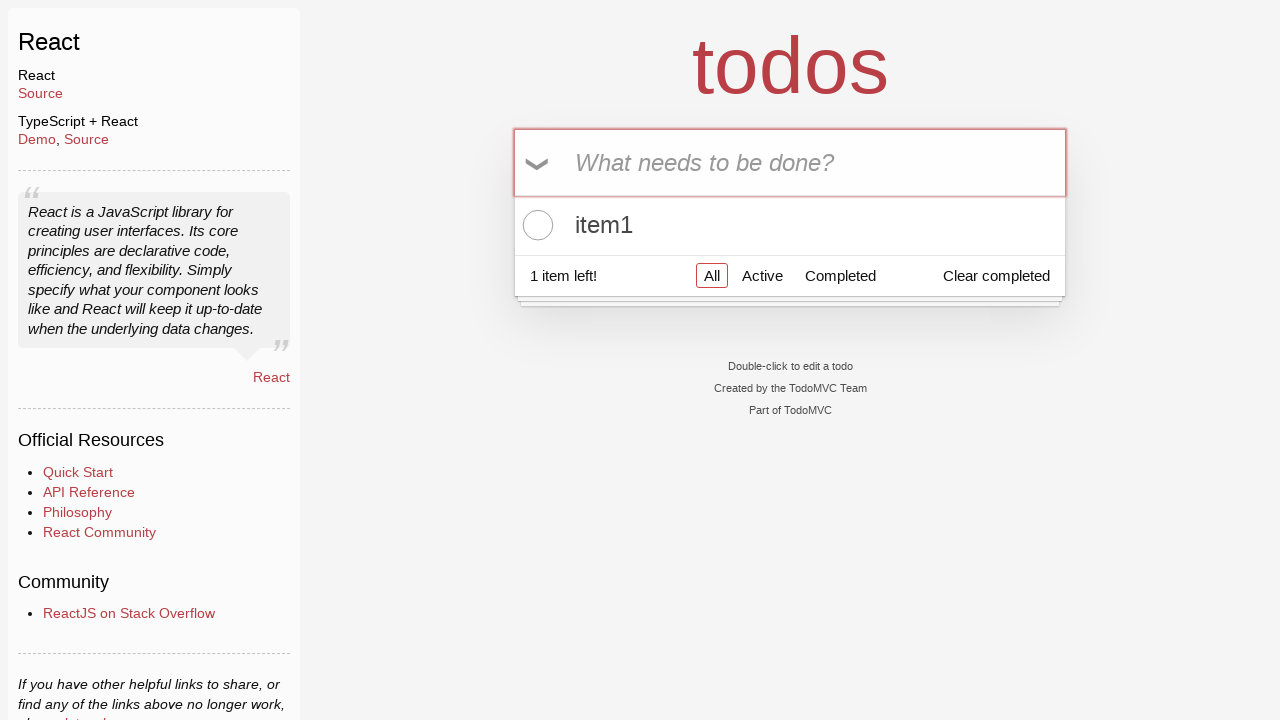

Filled new todo input with 'item2' on internal:label="New Todo Input"i
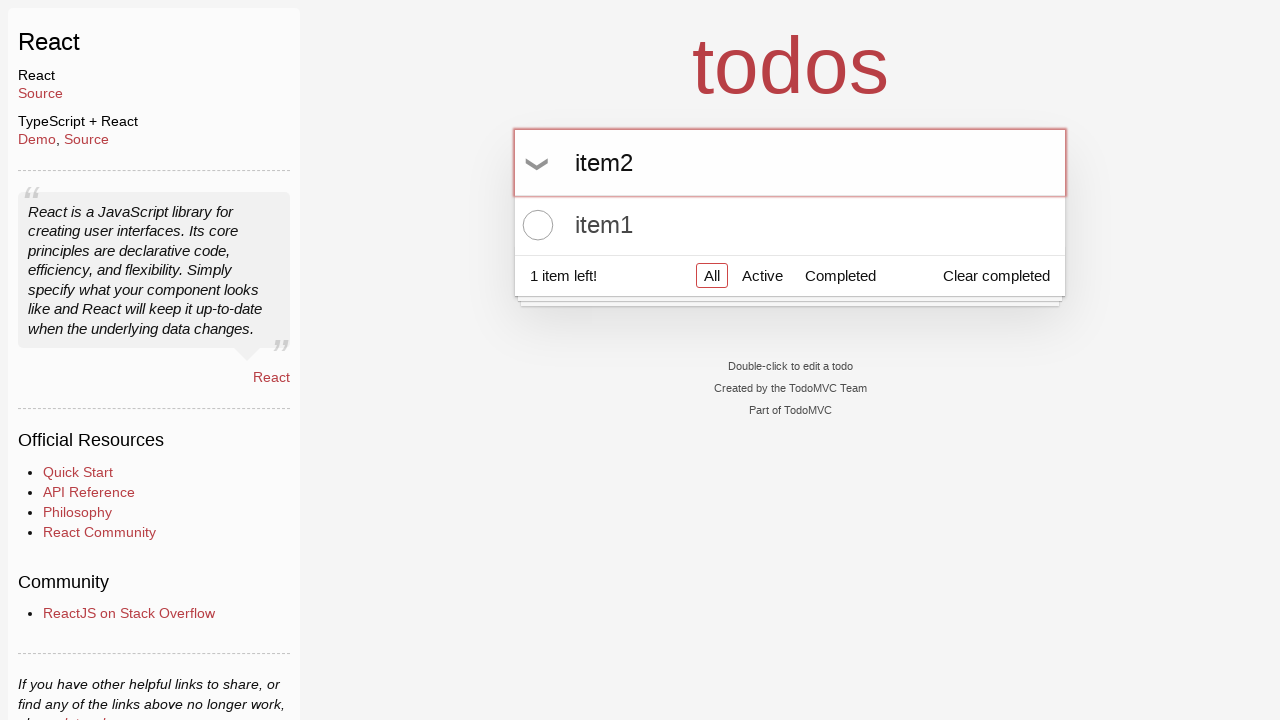

Pressed Enter to add second todo item on internal:label="New Todo Input"i
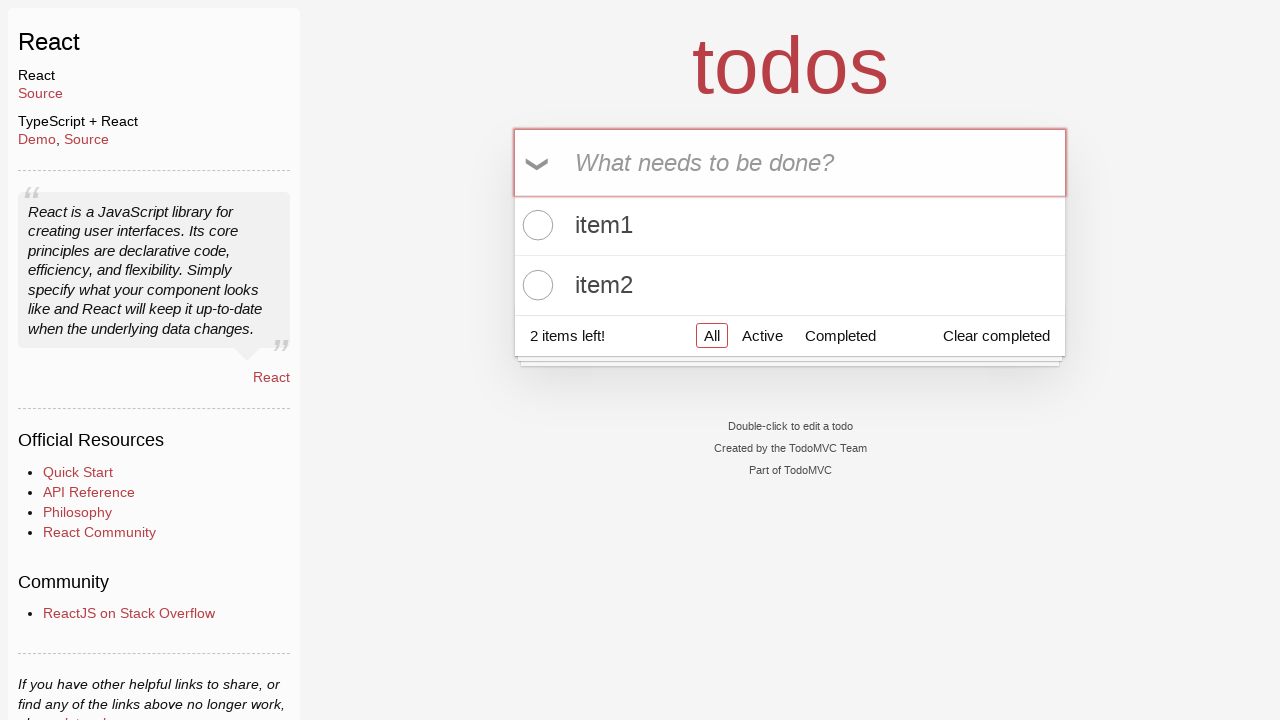

Clicked toggle-all button to mark all items as completed at (539, 163) on internal:testid=[data-testid="toggle-all"s]
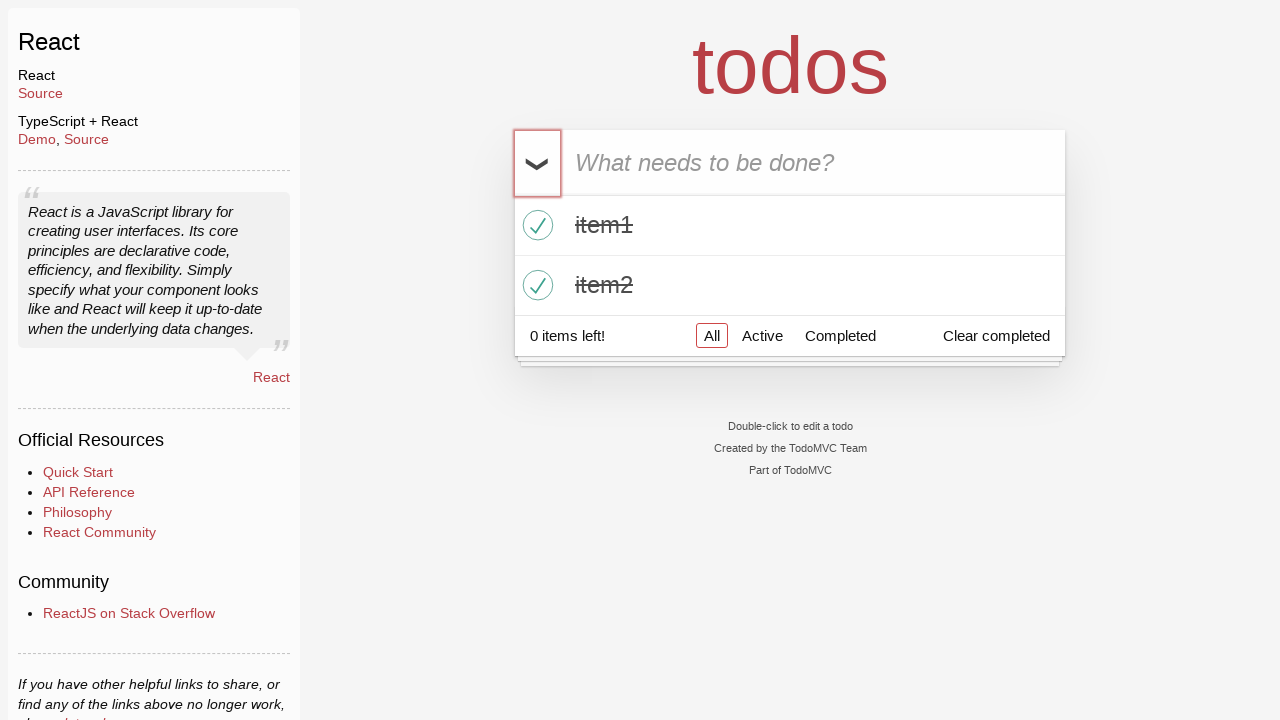

Verified that todo items are marked as completed (toggle checkbox is checked)
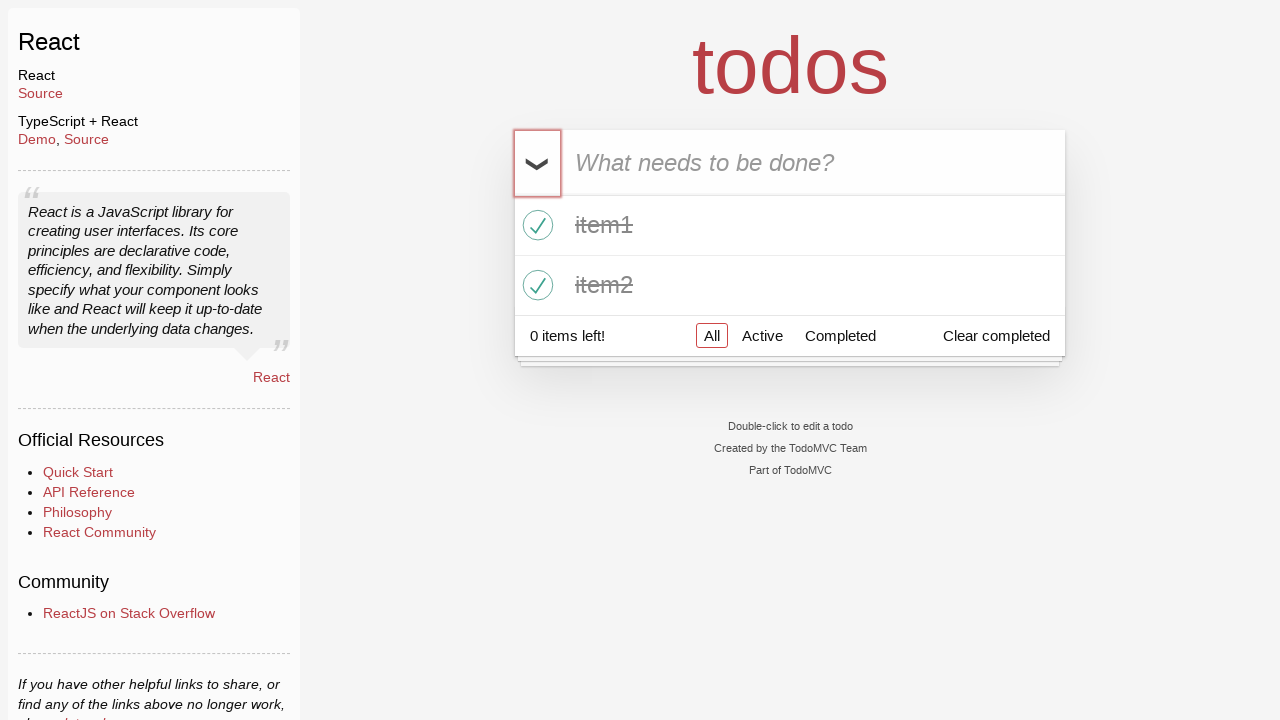

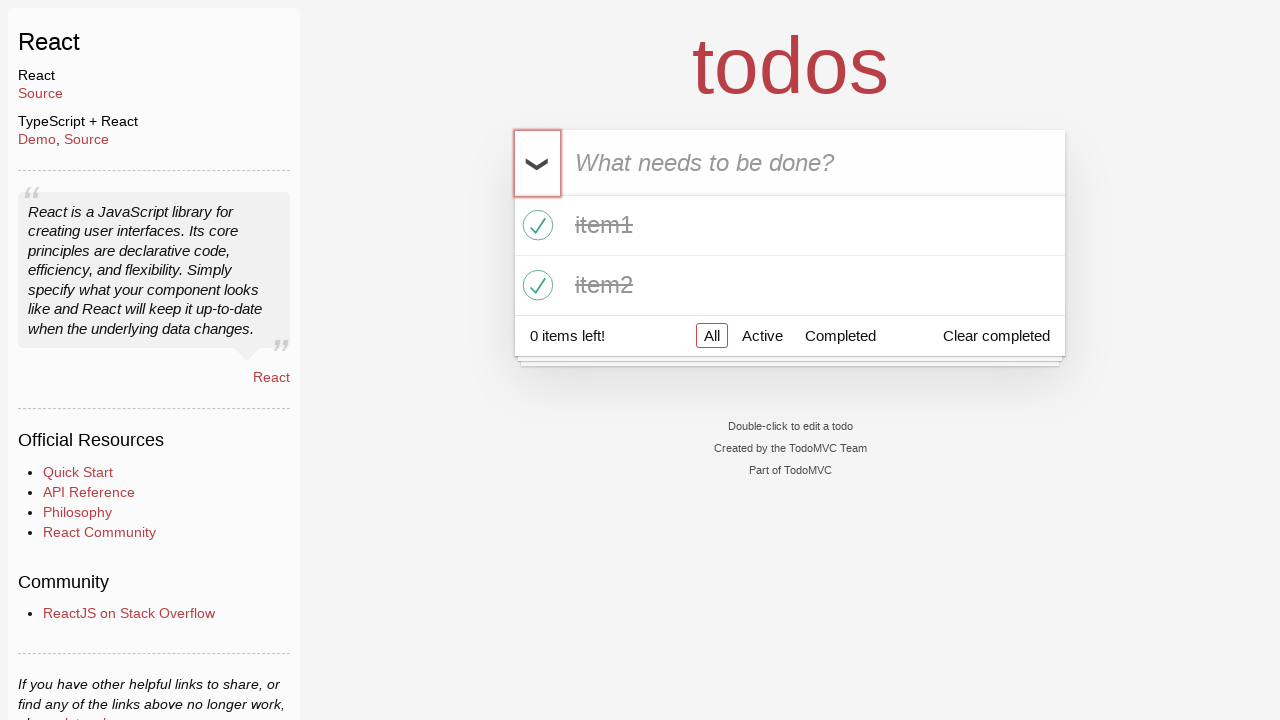